Tests Fox News search functionality by clicking the search toggle to reveal the search box, entering keywords, submitting the search, and verifying that search results load.

Starting URL: https://www.foxnews.com

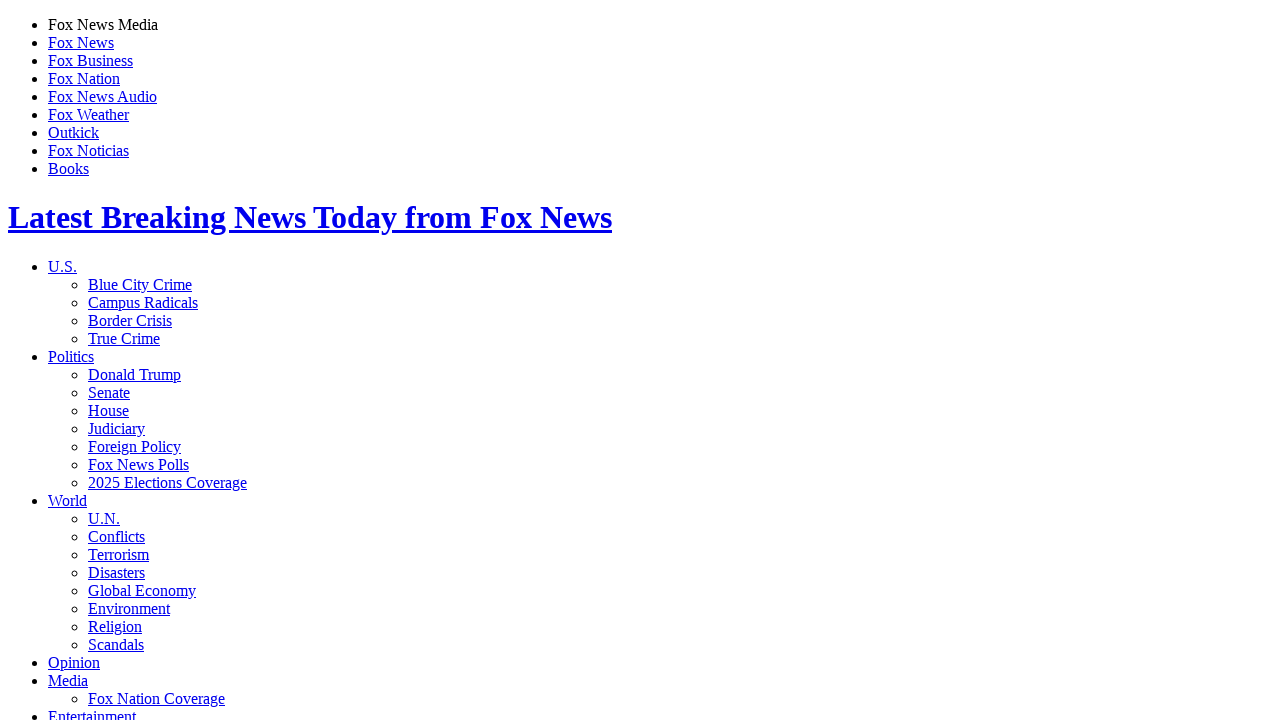

Clicked search toggle to reveal search box at (88, 360) on .js-focus-search
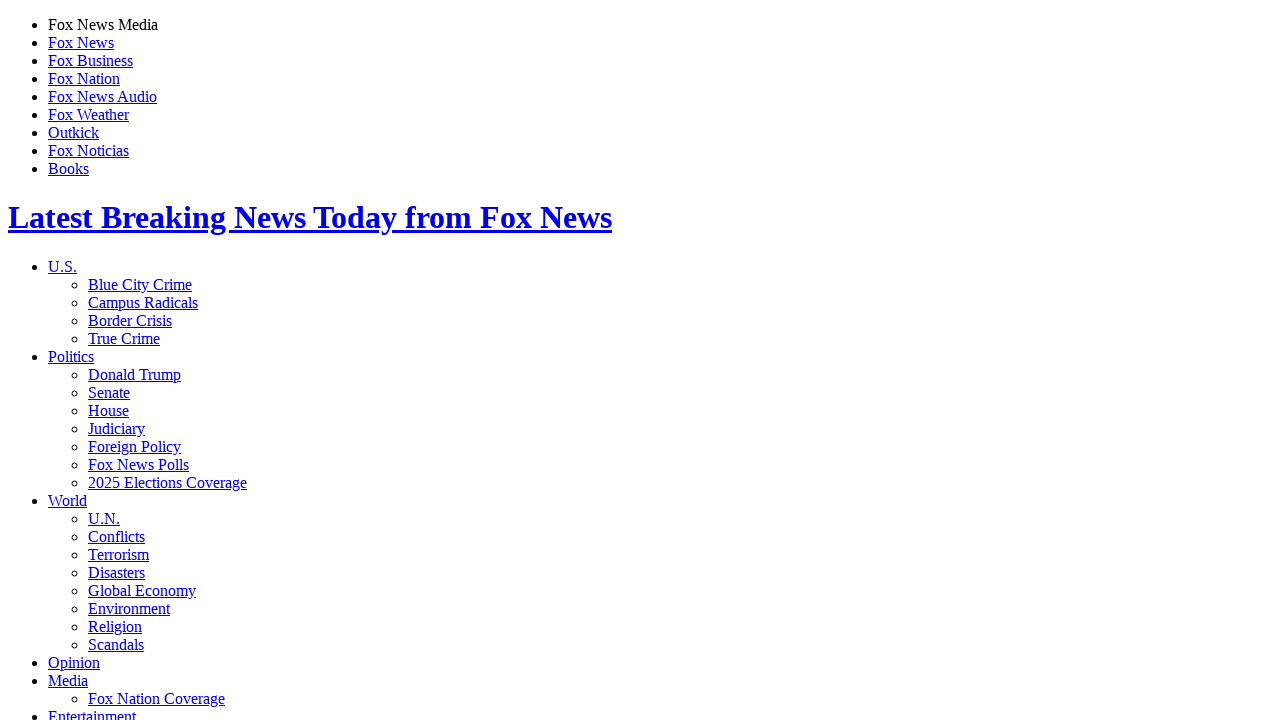

Search box appeared on page
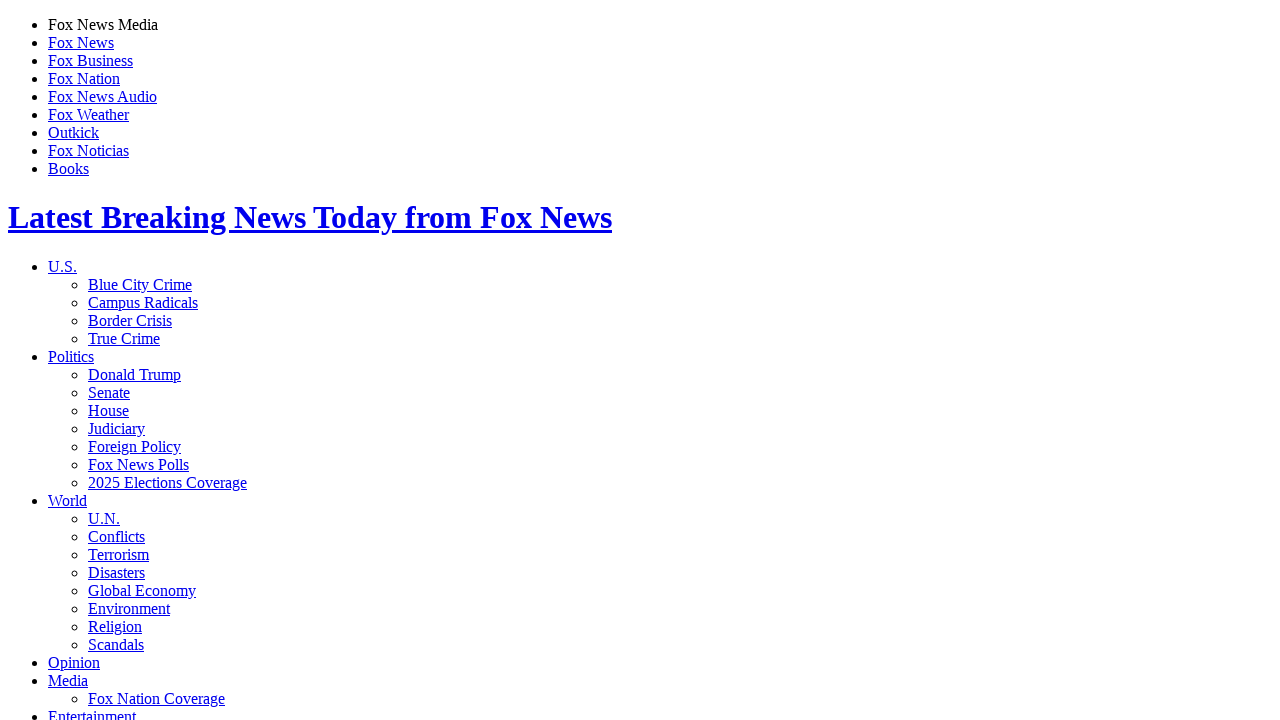

Entered 'technology AI news' into search box on input.resp_site_search
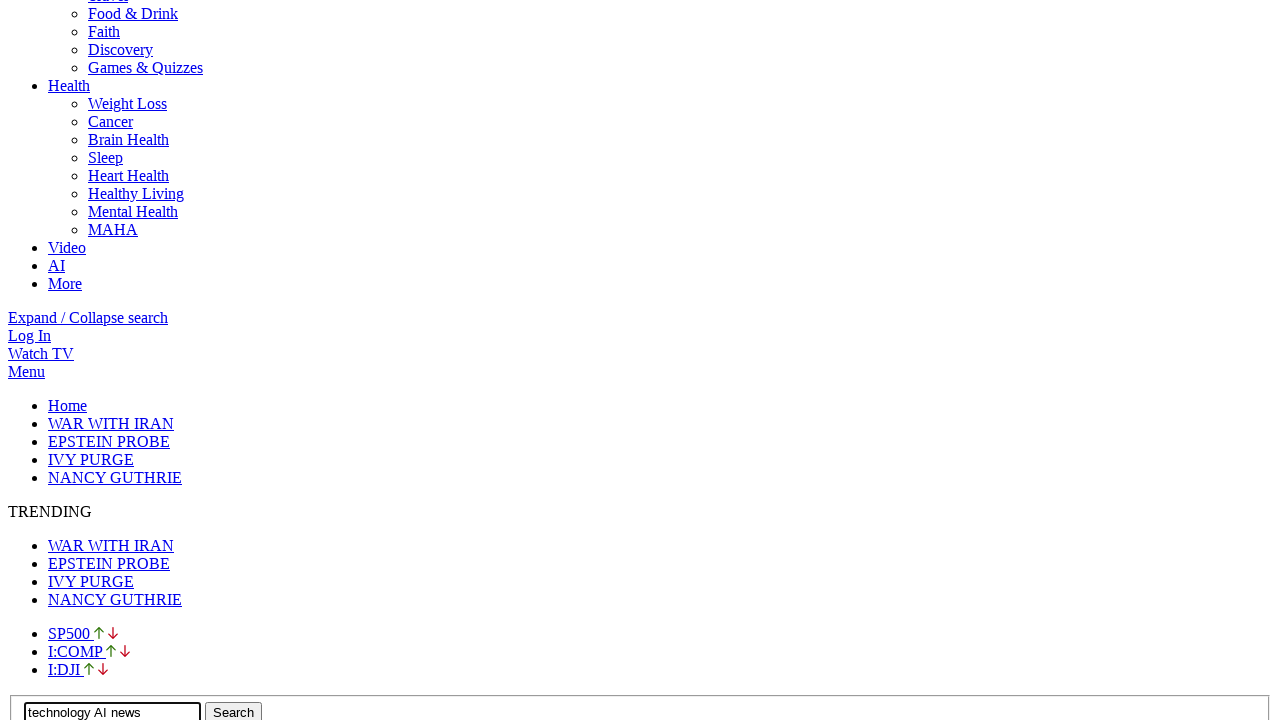

Clicked search button to submit search query at (234, 710) on input.resp_site_submit
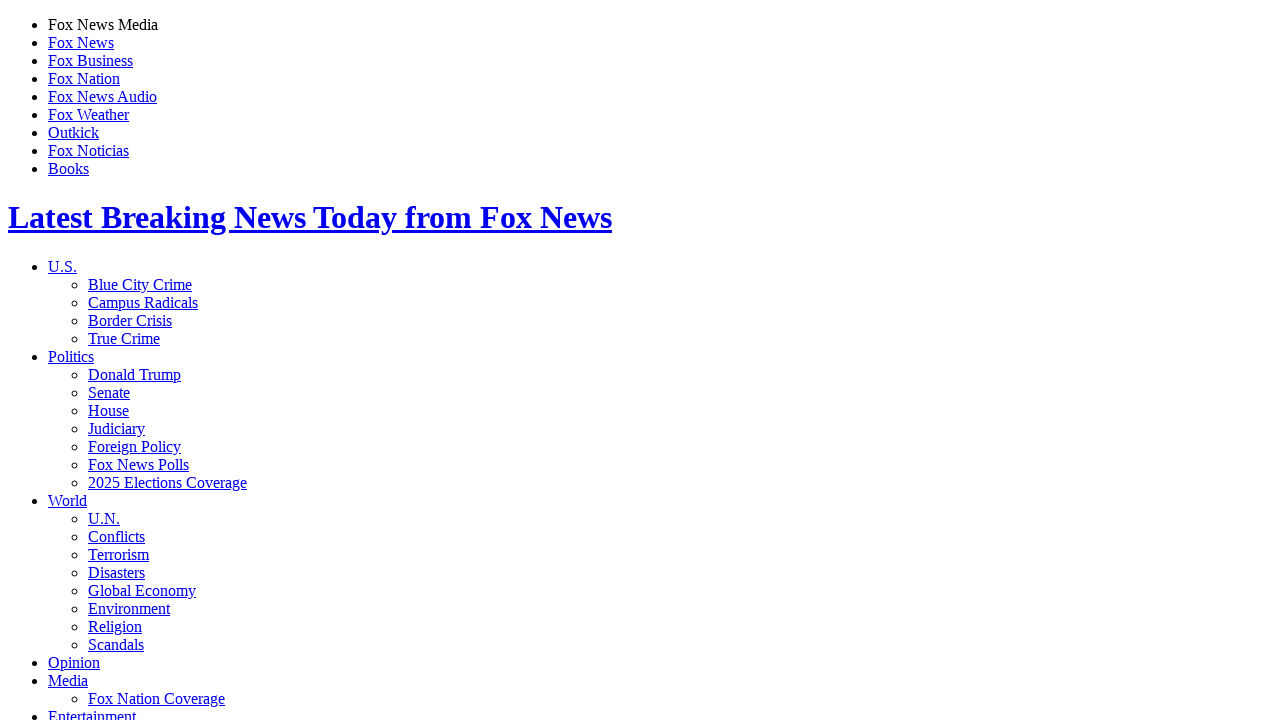

Search results loaded successfully
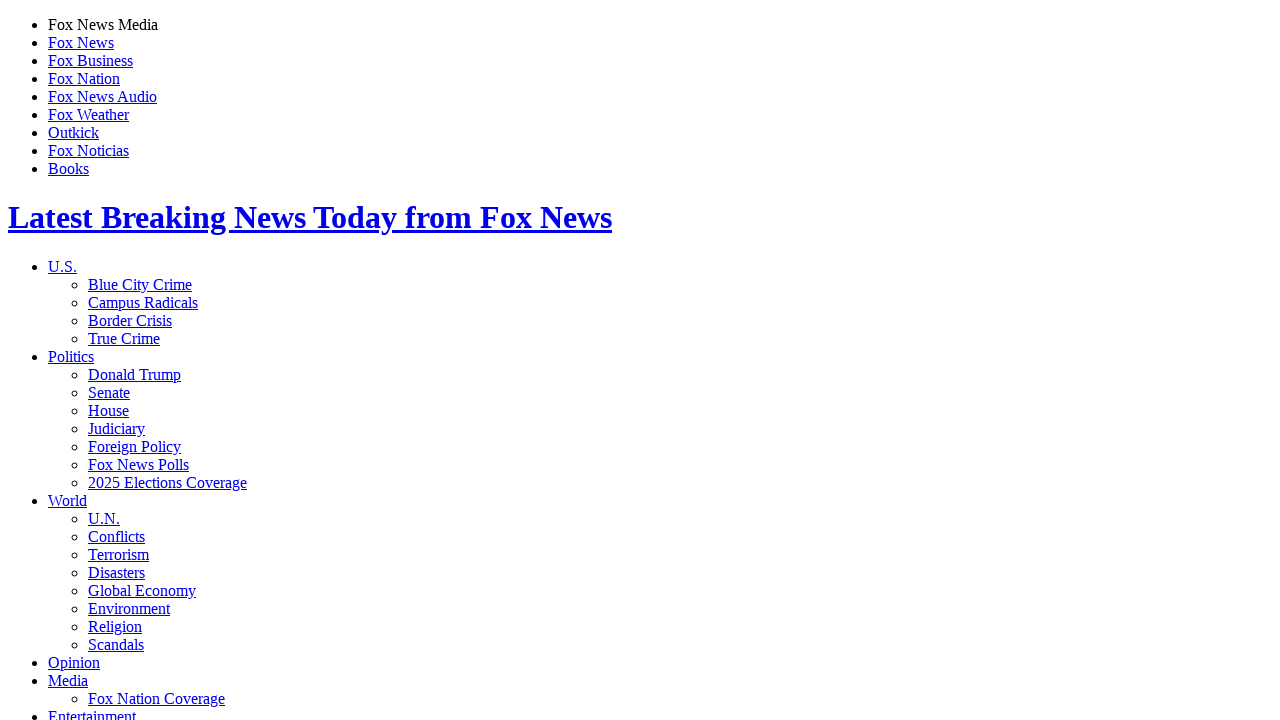

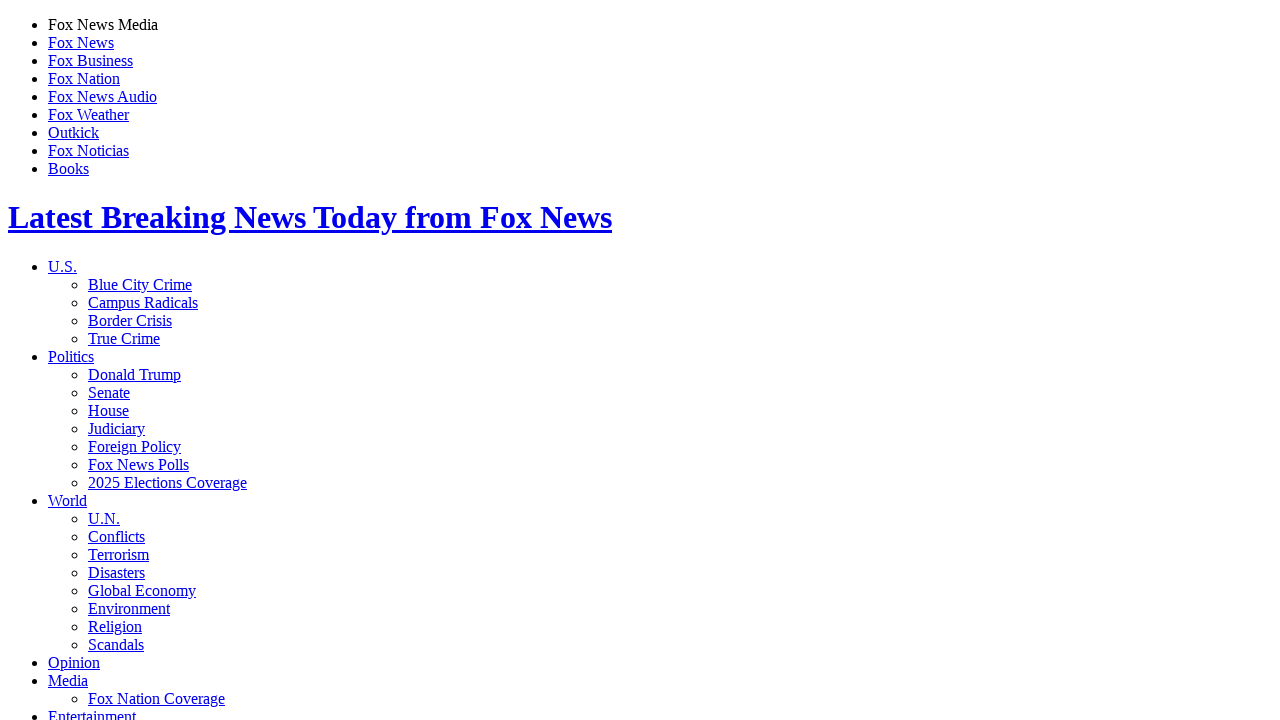